Tests a simple event registration form by filling in full name, email, event date, and additional details fields, then submitting the form and verifying the confirmation message.

Starting URL: https://training-support.net/webelements/simple-form

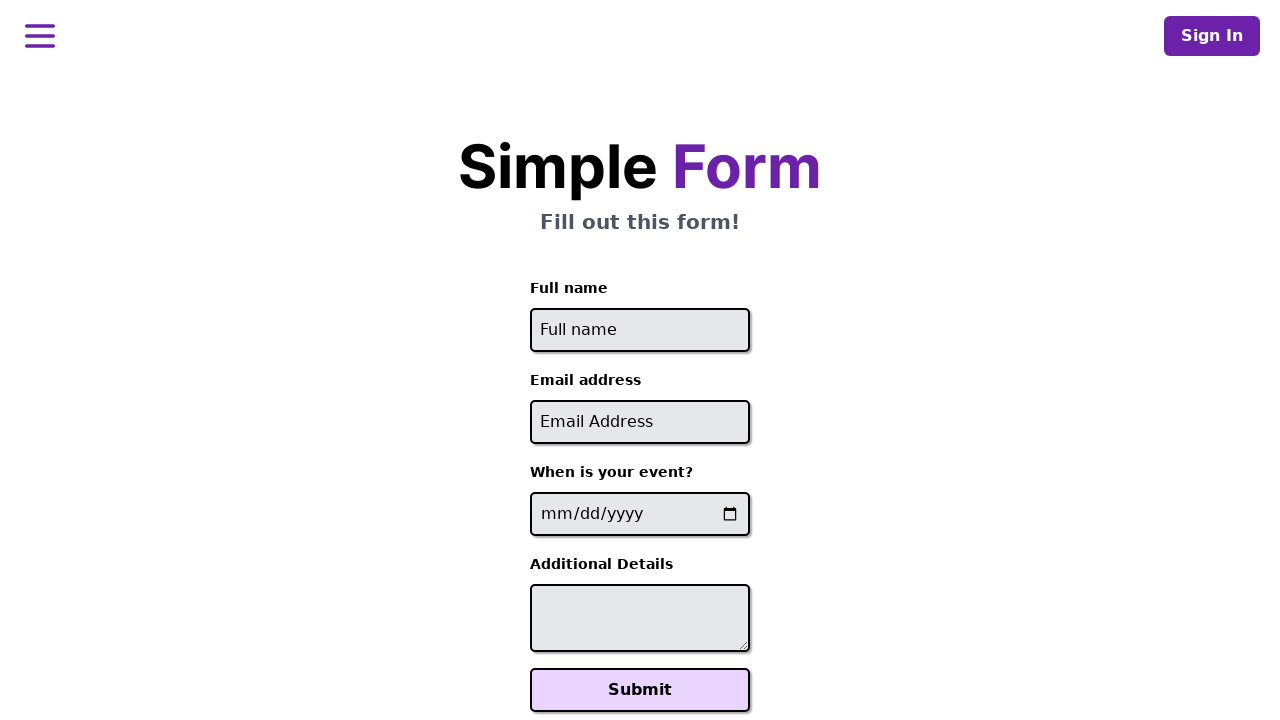

Filled full name field with 'Sarah Johnson' on #full-name
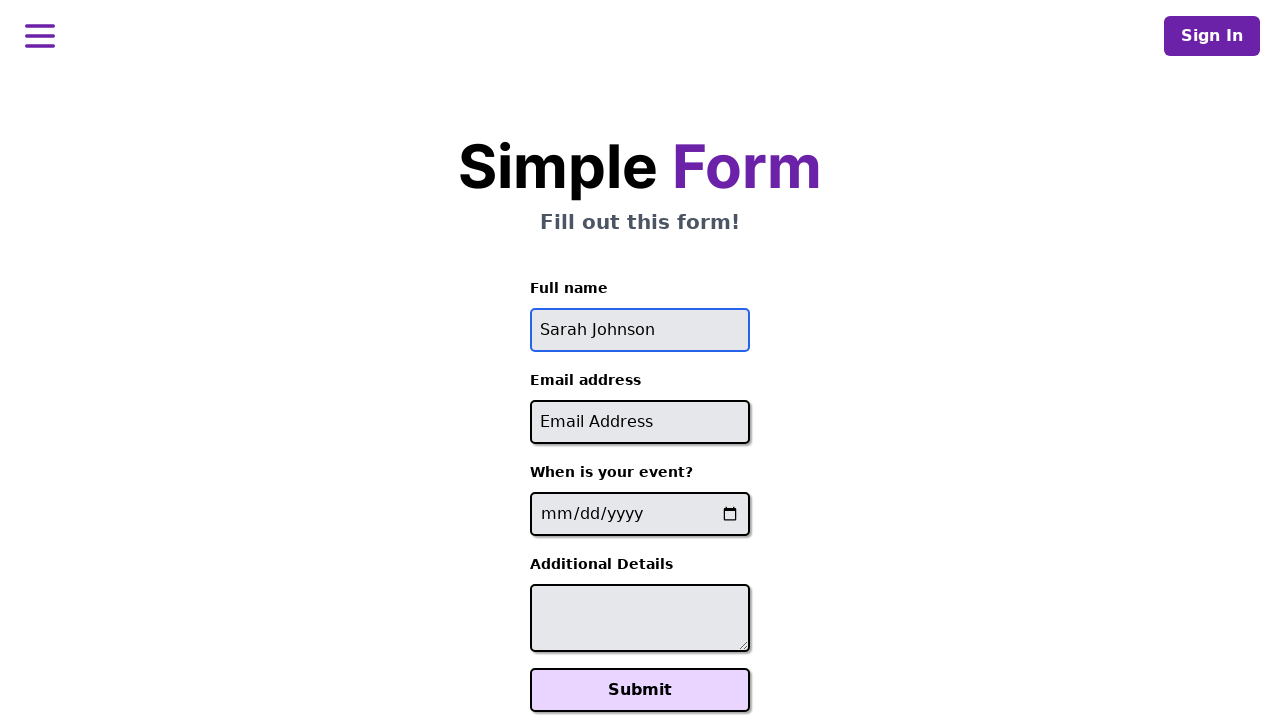

Filled email field with 'sarah.johnson@example.com' on #email
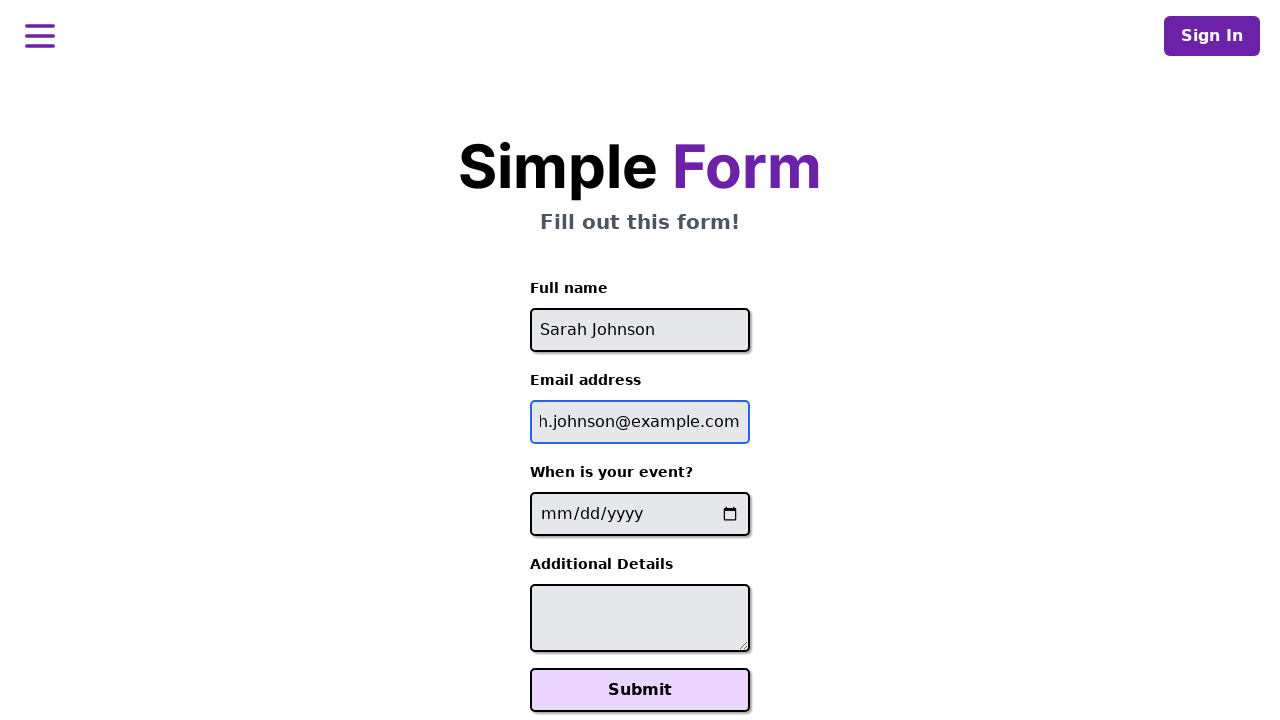

Filled event date field with '2024-06-15' on input[name='event-date']
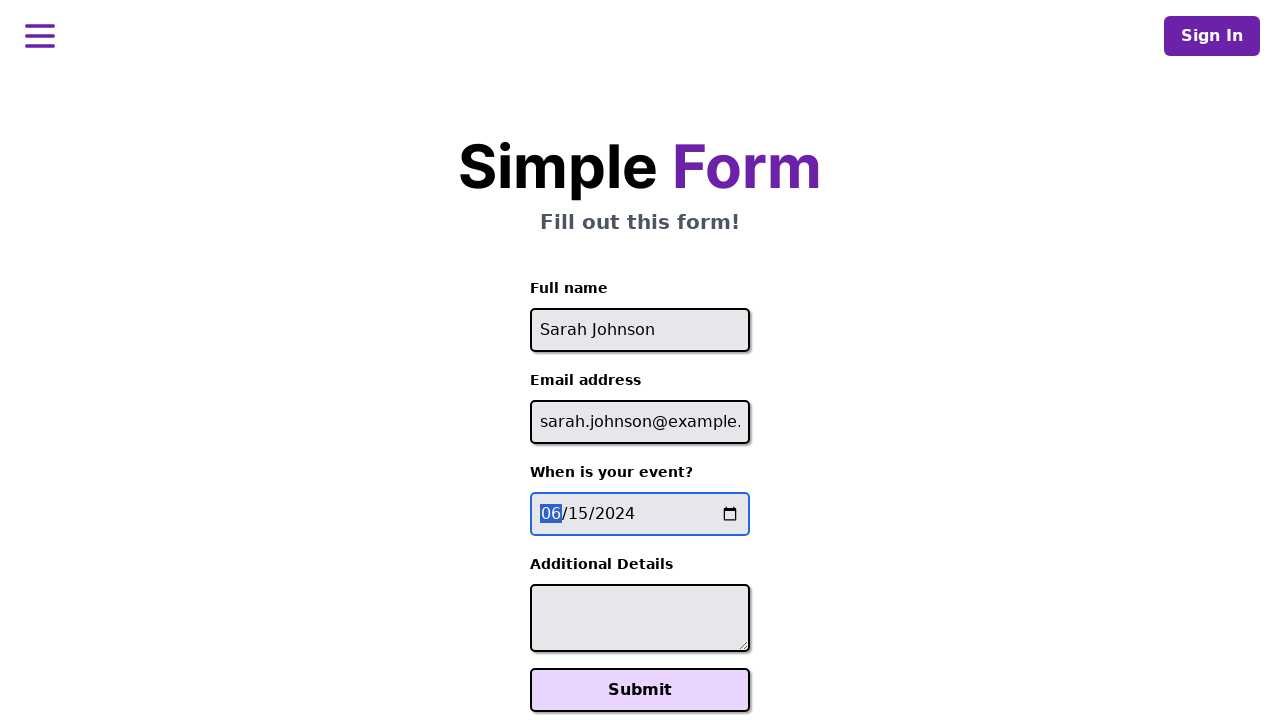

Filled additional details field with reservation request on #additional-details
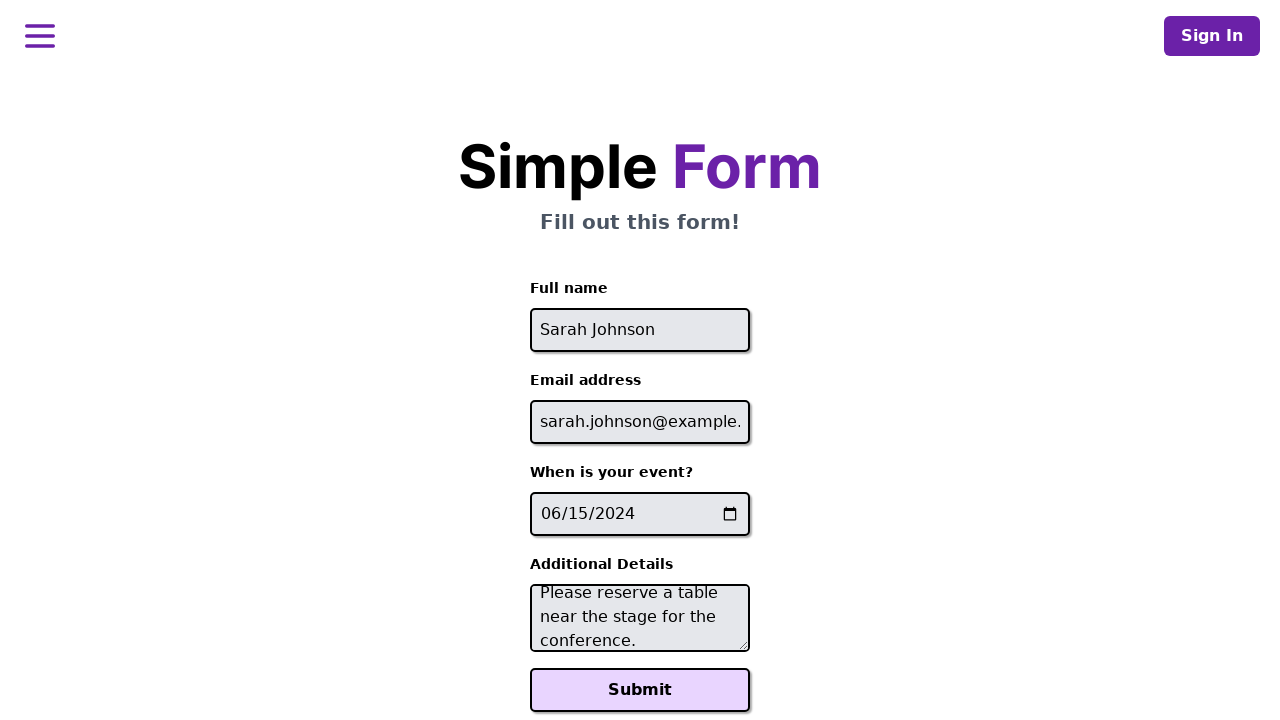

Clicked Submit button to register for event at (640, 690) on xpath=//button[text()='Submit']
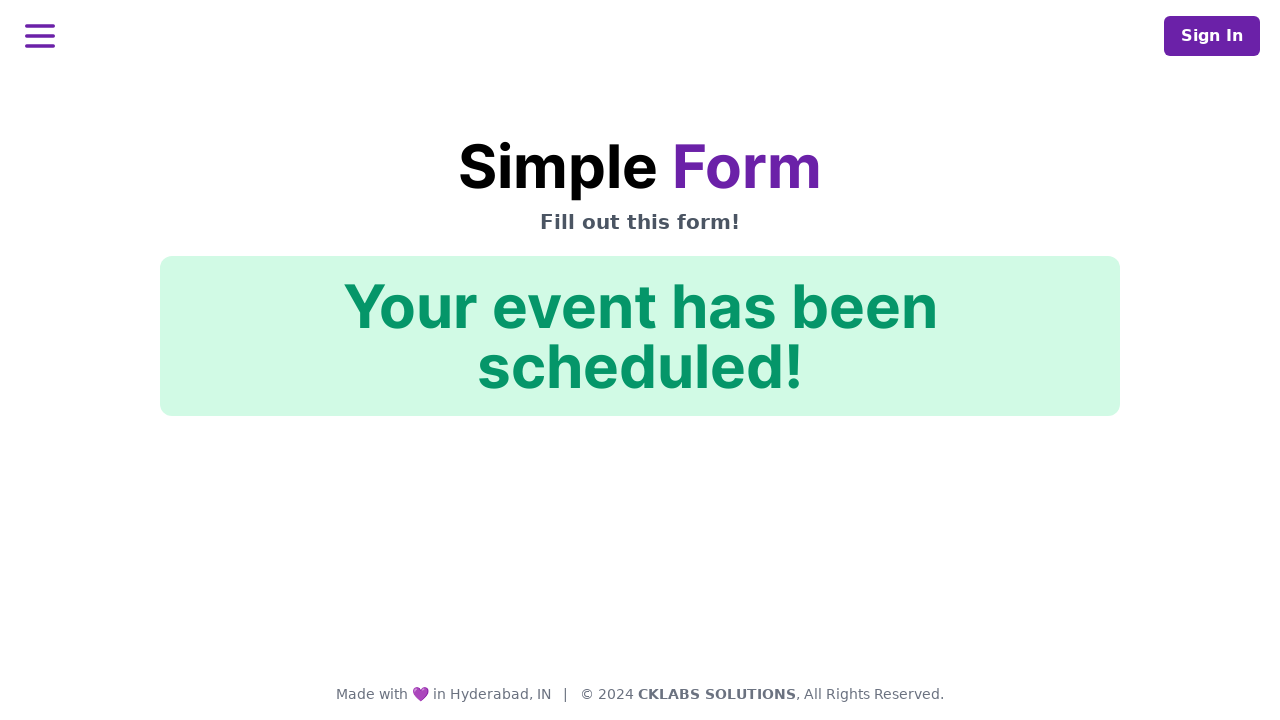

Confirmation message element loaded
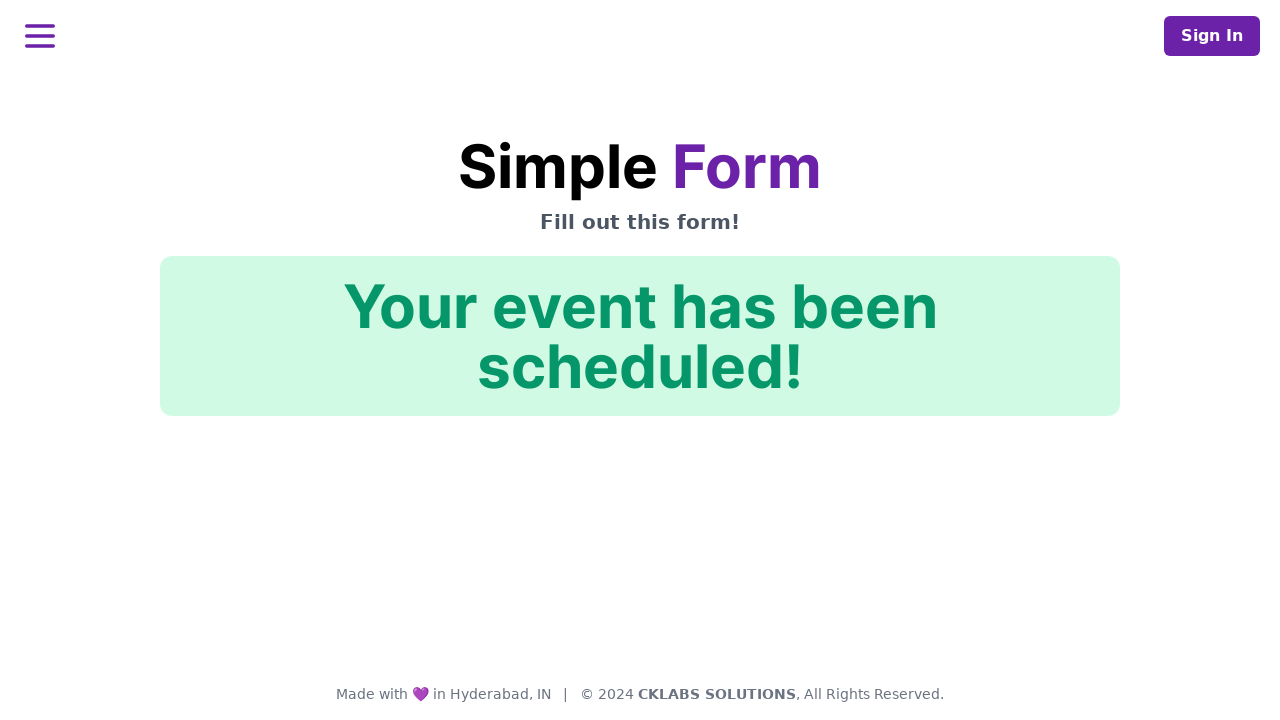

Verified confirmation message displays 'Your event has been scheduled!'
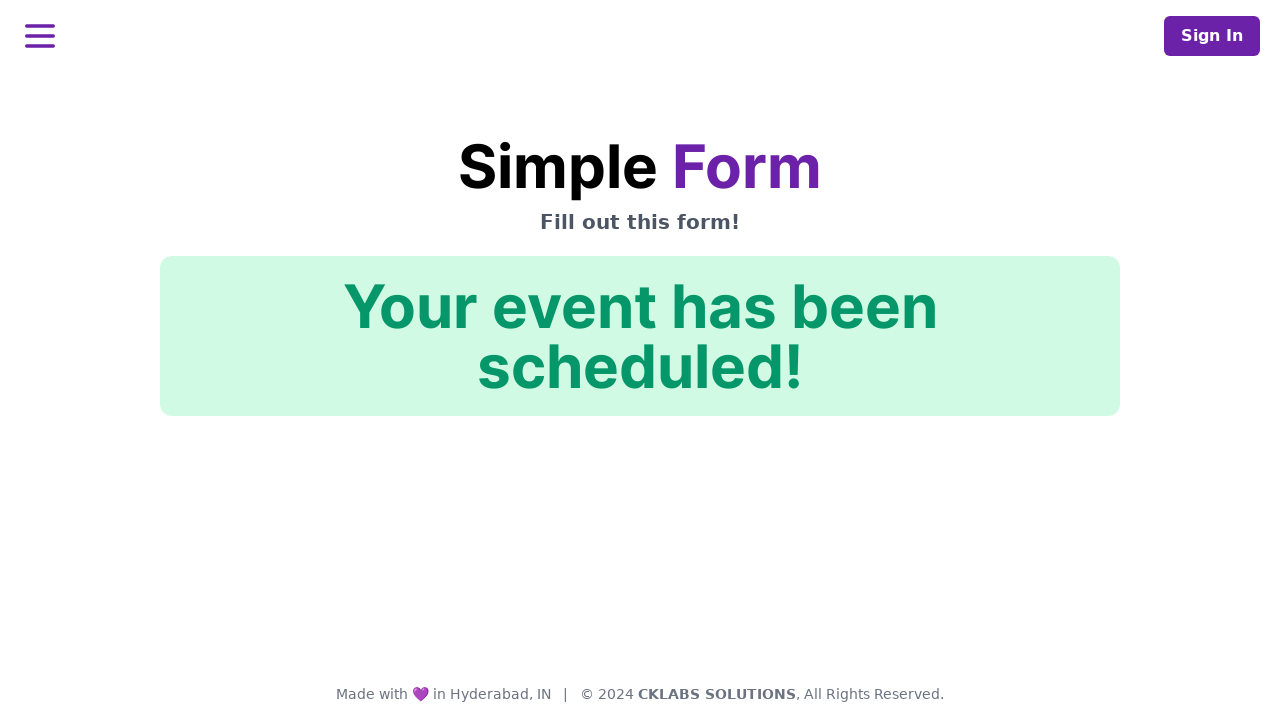

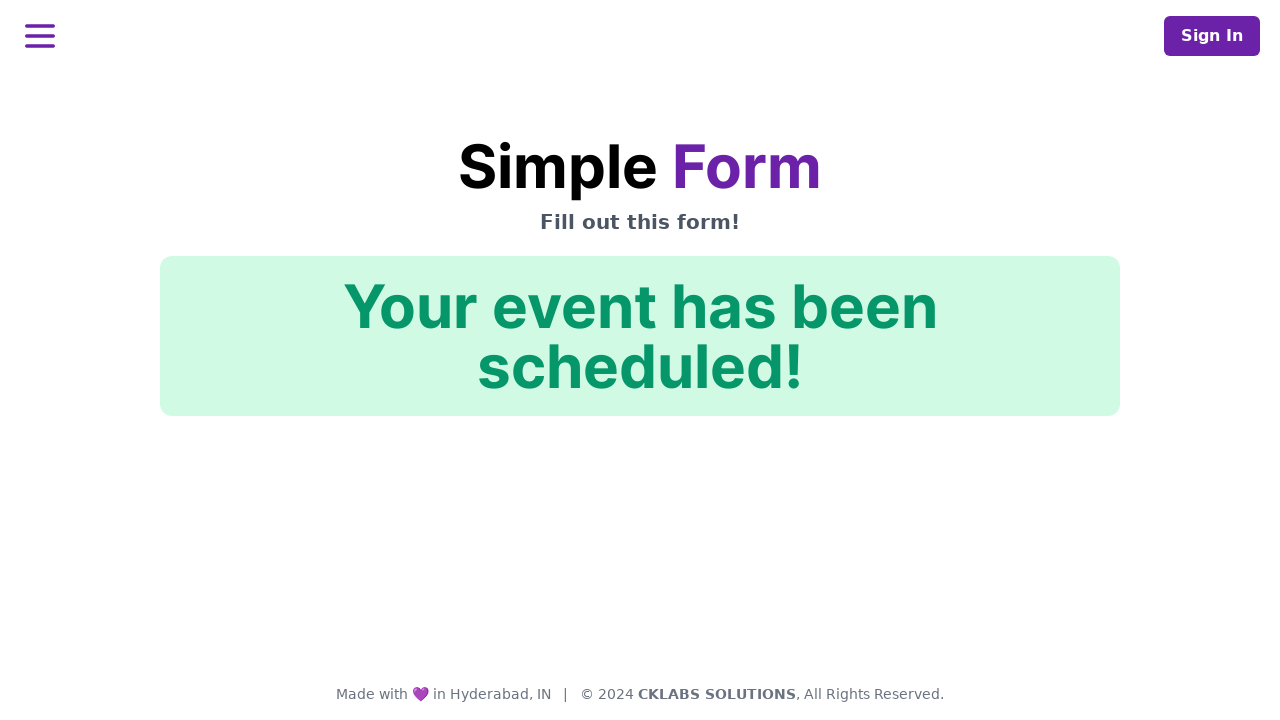